Tests number input field by clearing it and entering a new numeric value

Starting URL: http://the-internet.herokuapp.com/inputs

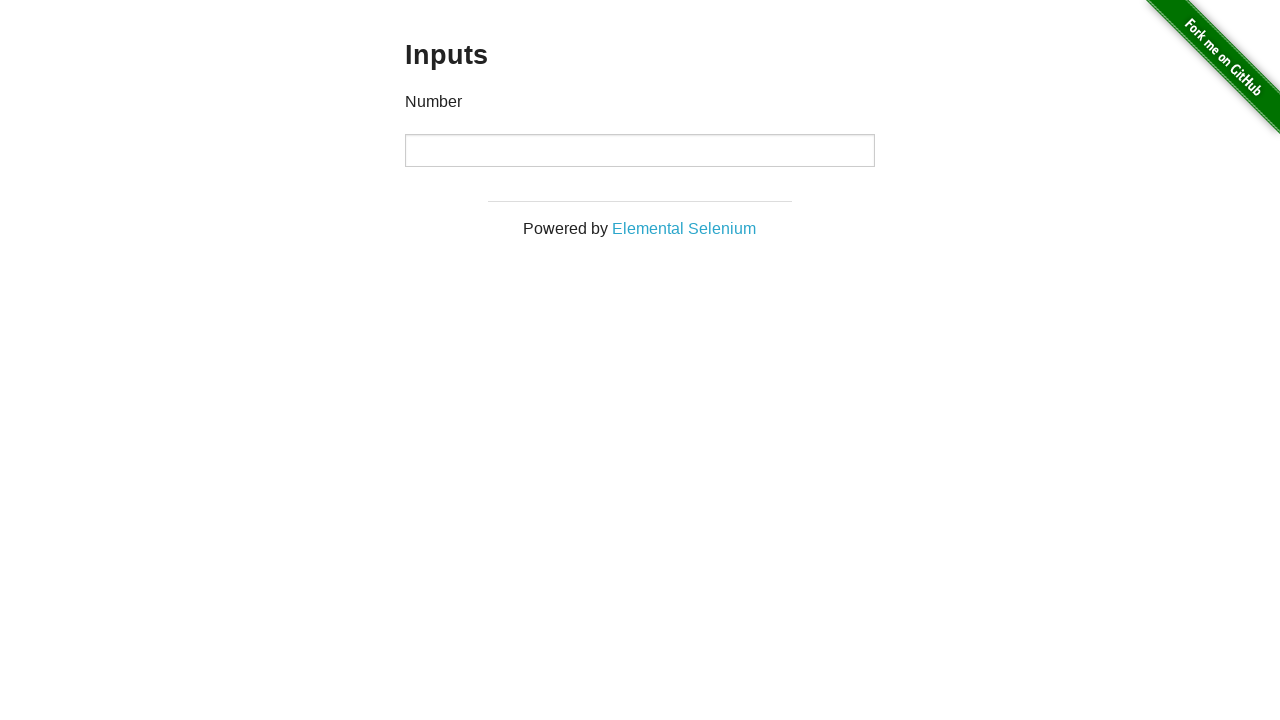

Number input field loaded and is visible
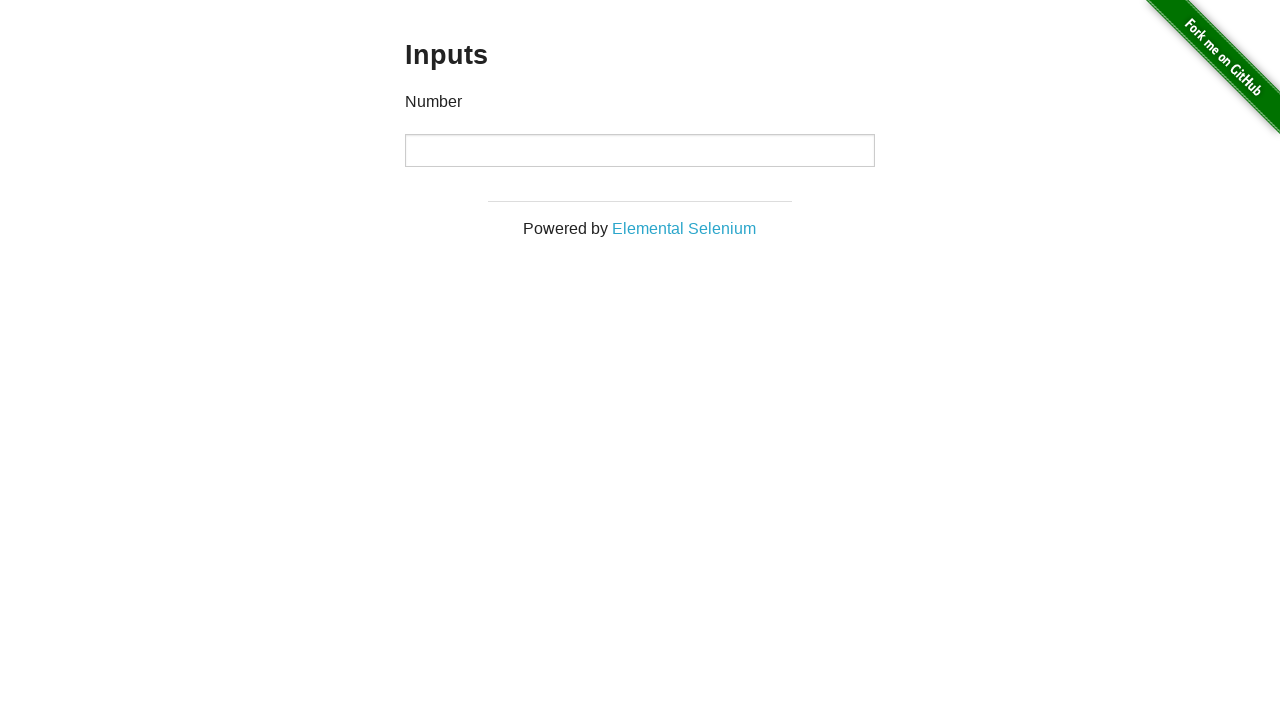

Located the number input field
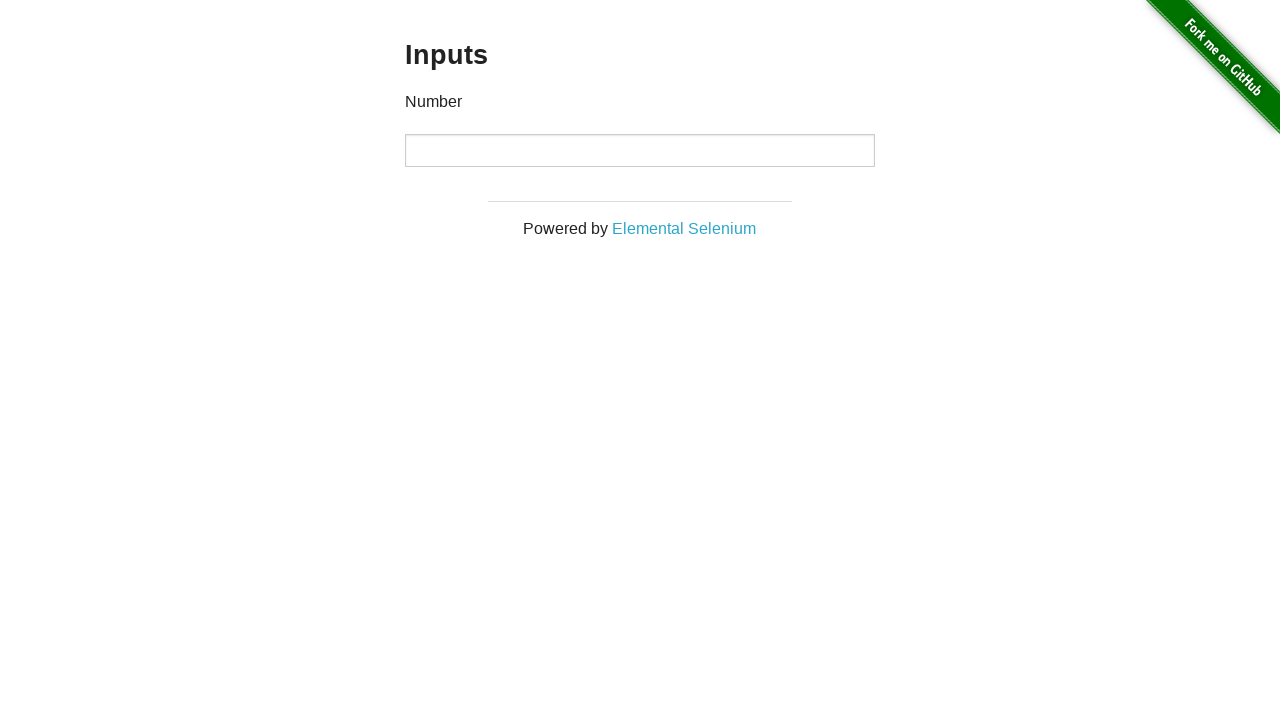

Cleared the input field on xpath=//*[@id="content"]/div/div/div/input
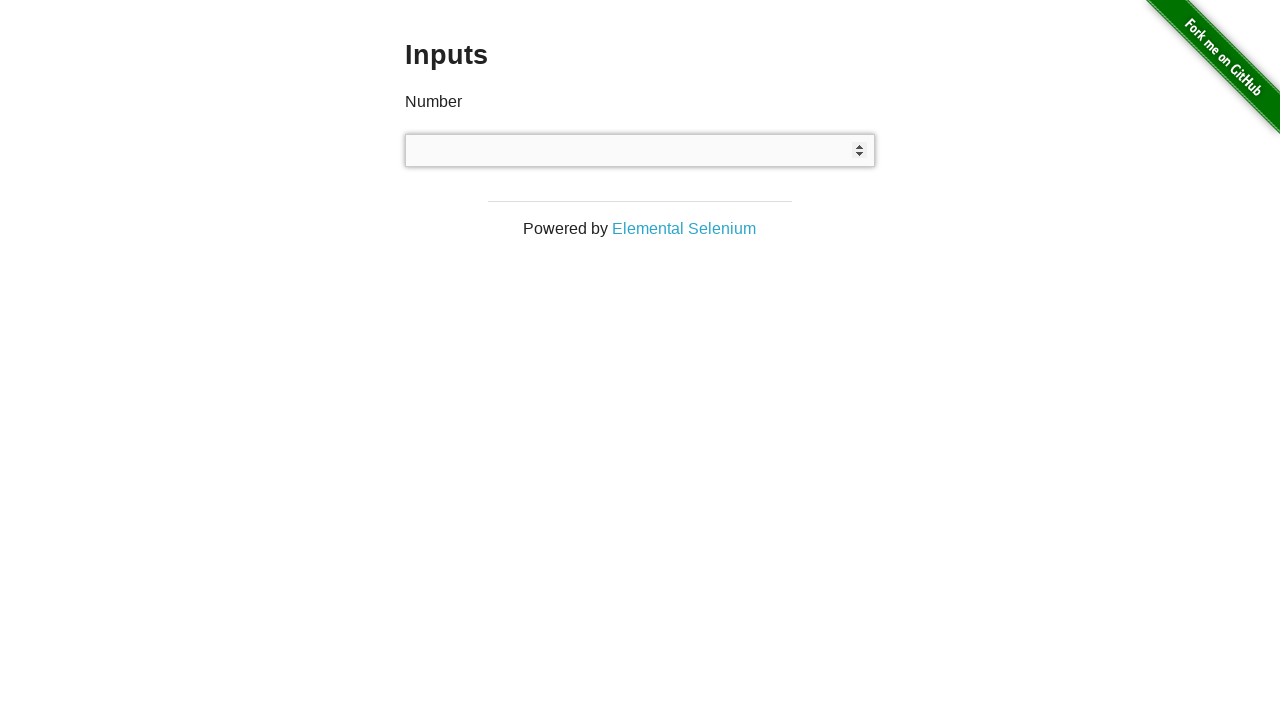

Filled input field with numeric value '12345' on xpath=//*[@id="content"]/div/div/div/input
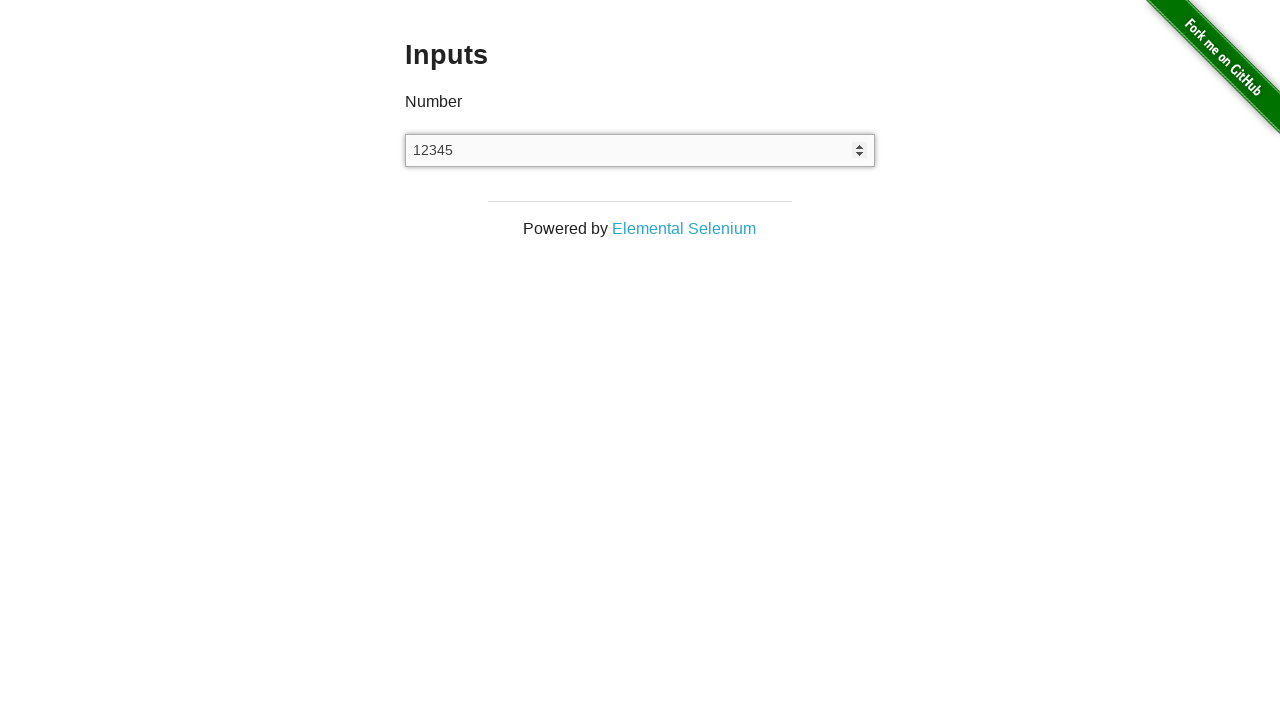

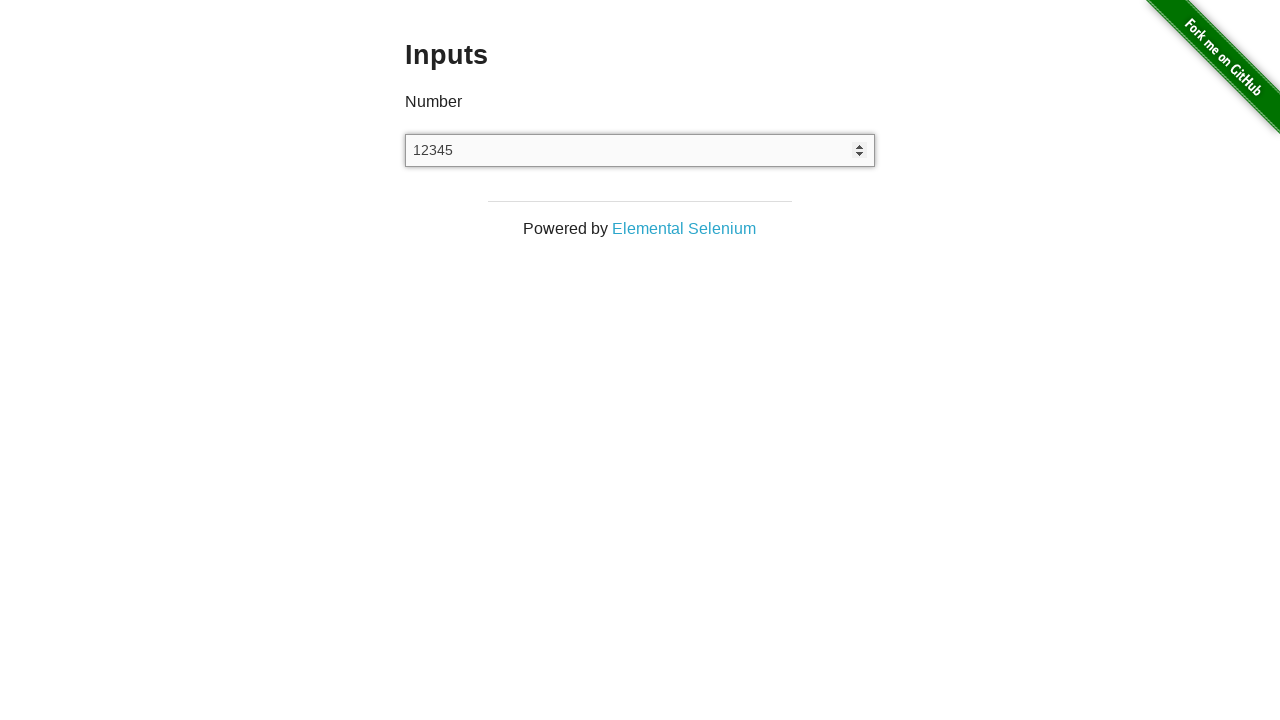